Tests navigation on the Anh Tester website by clicking on the blog link from the homepage.

Starting URL: https://anhtester.com

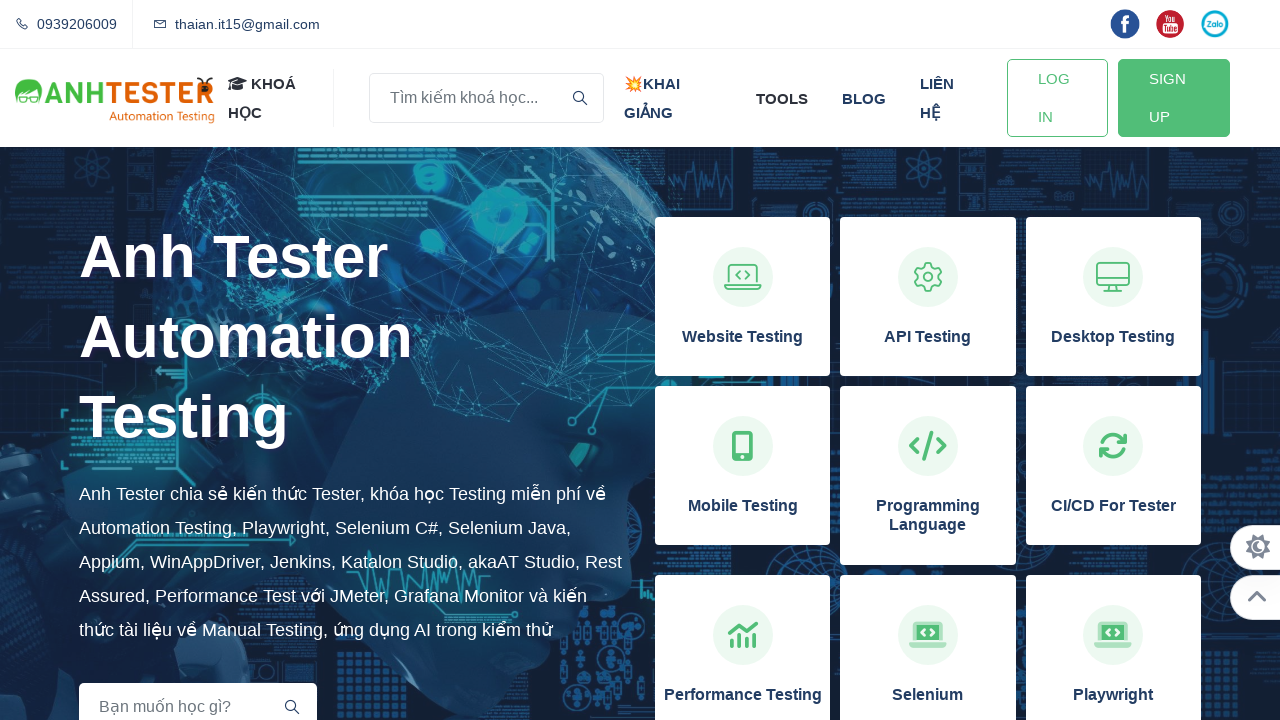

Clicked on the blog link from the homepage at (864, 98) on xpath=//a[normalize-space()='blog']
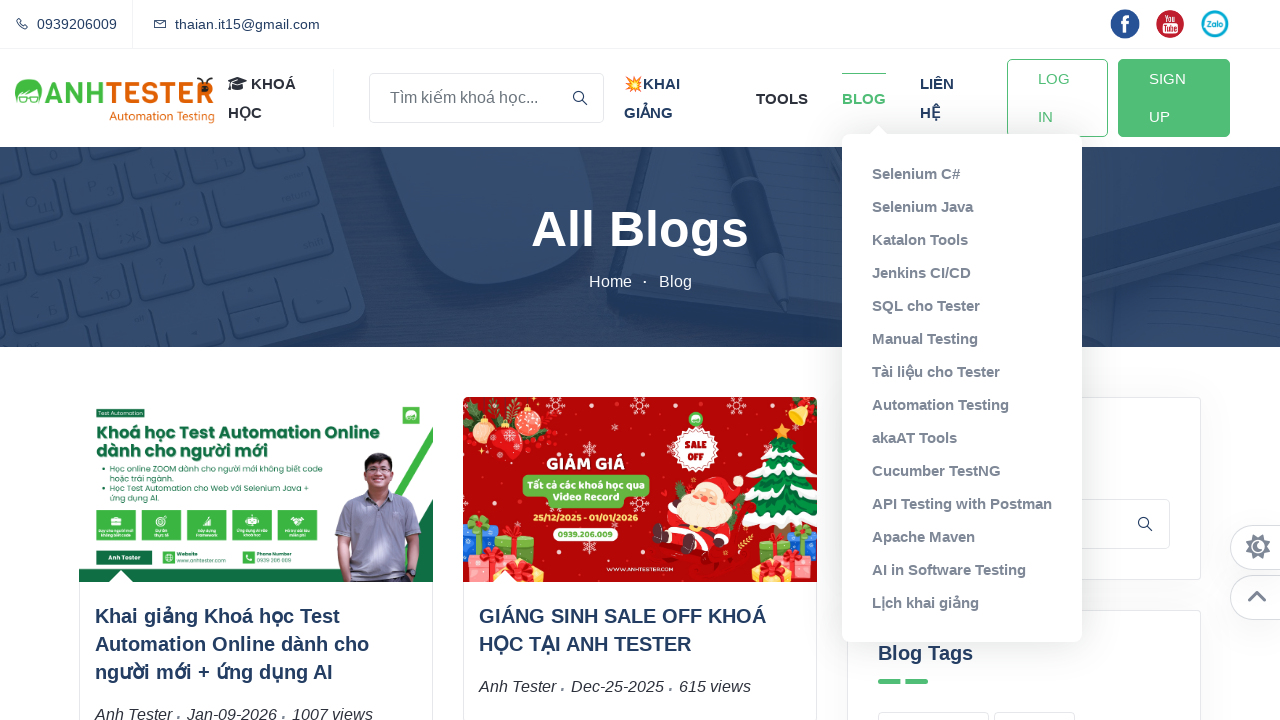

Navigation to blog page completed
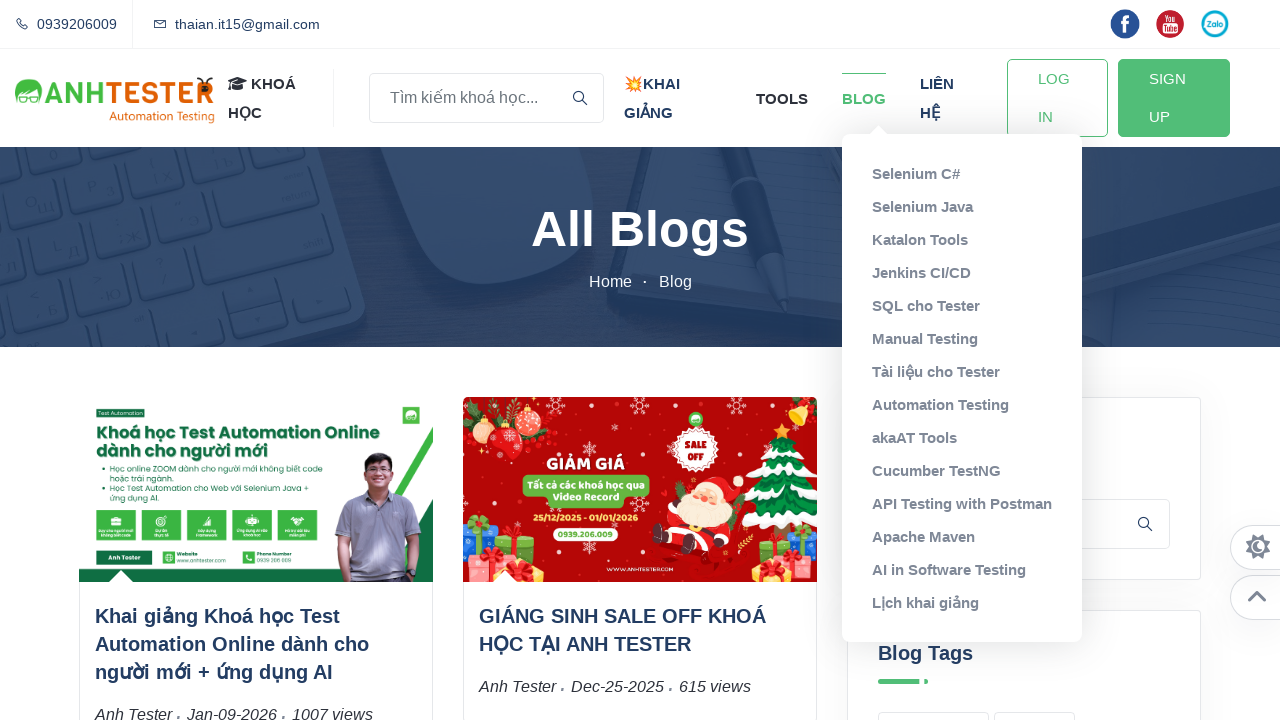

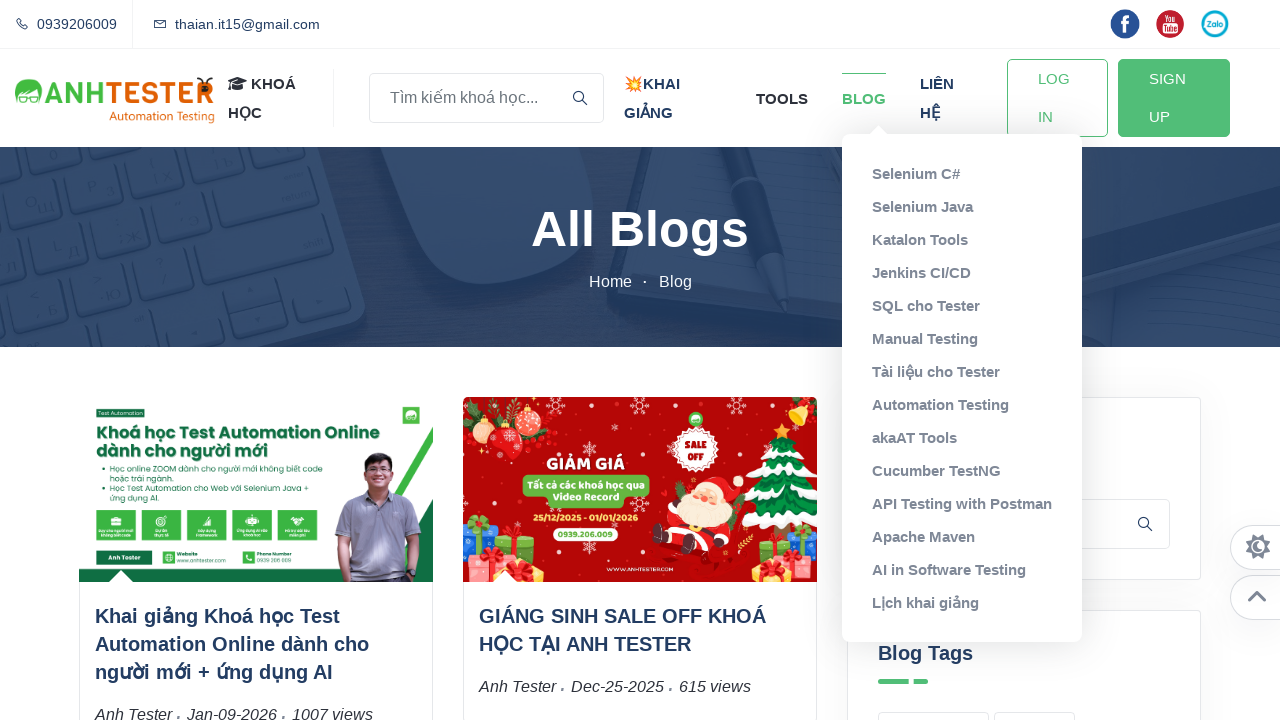